Navigates to hyrtutorials.com and hovers over menu items to access Window Handles section

Starting URL: https://www.hyrtutorials.com/

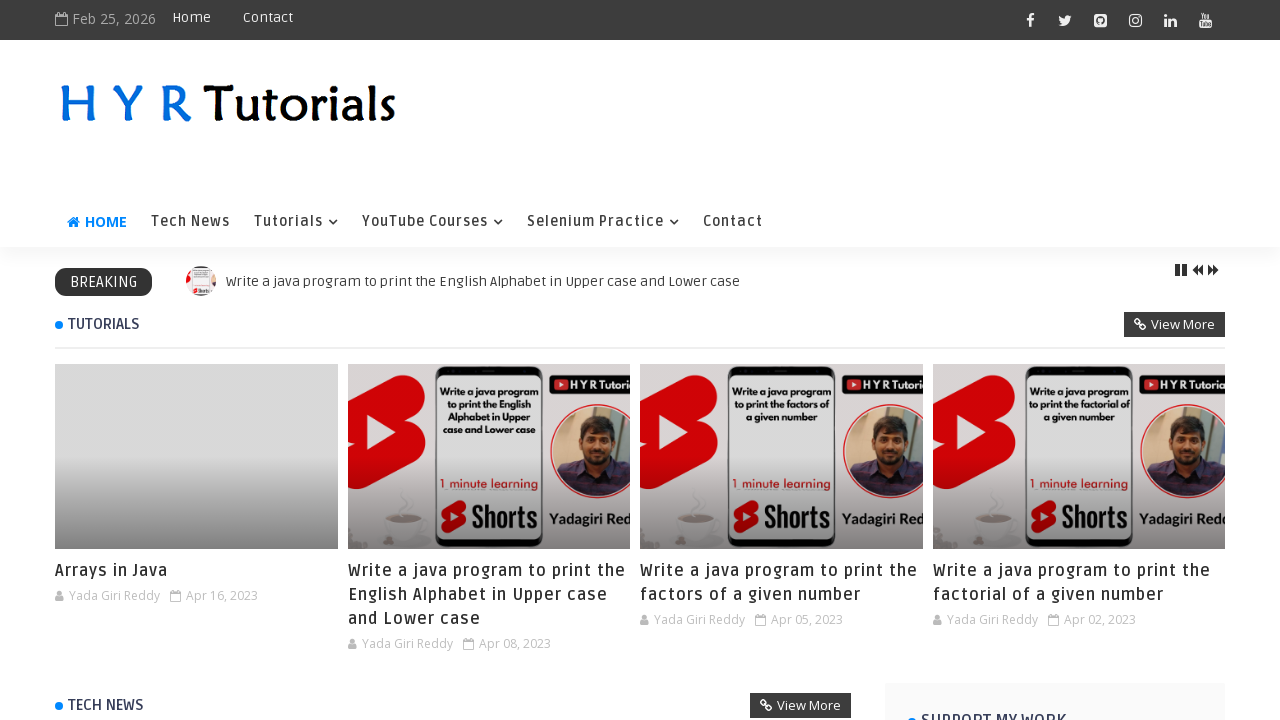

Navigated to hyrtutorials.com homepage
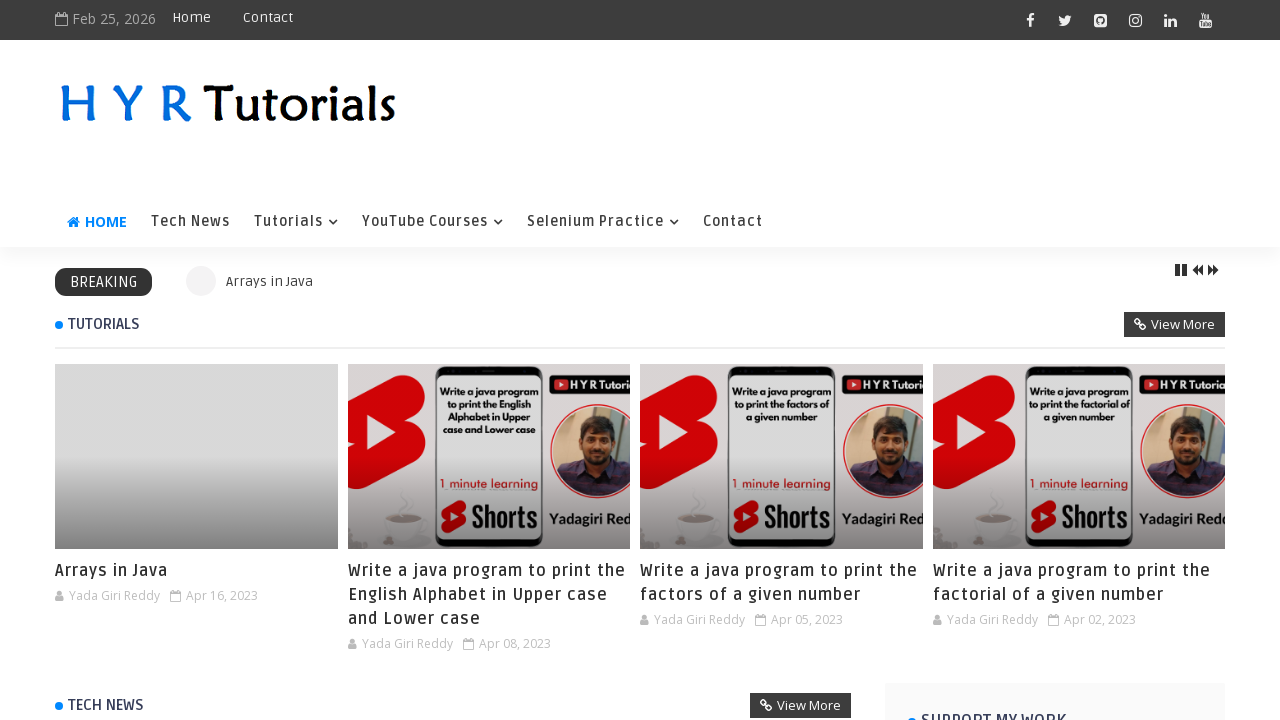

Hovered over Selenium Practice menu item at (603, 222) on xpath=//a[contains(.,'Selenium Practice')]
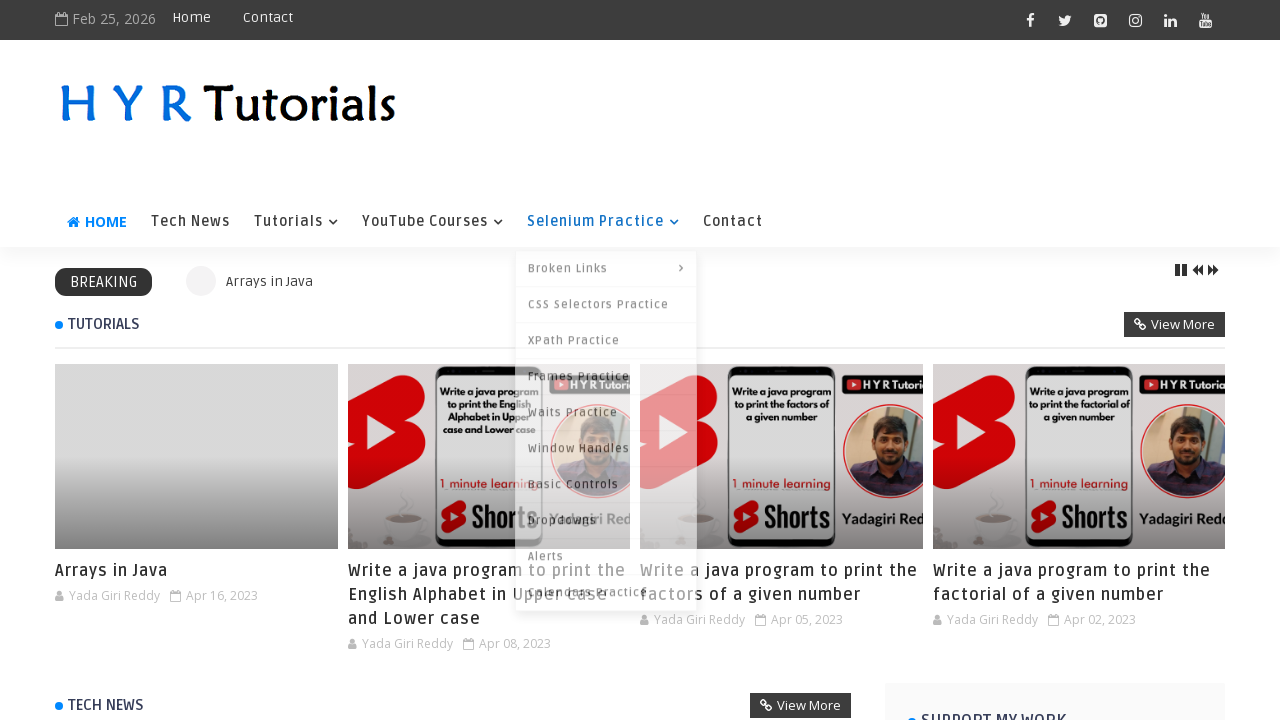

Clicked on Window Handles link at (606, 444) on xpath=//a[normalize-space()='Window Handles']
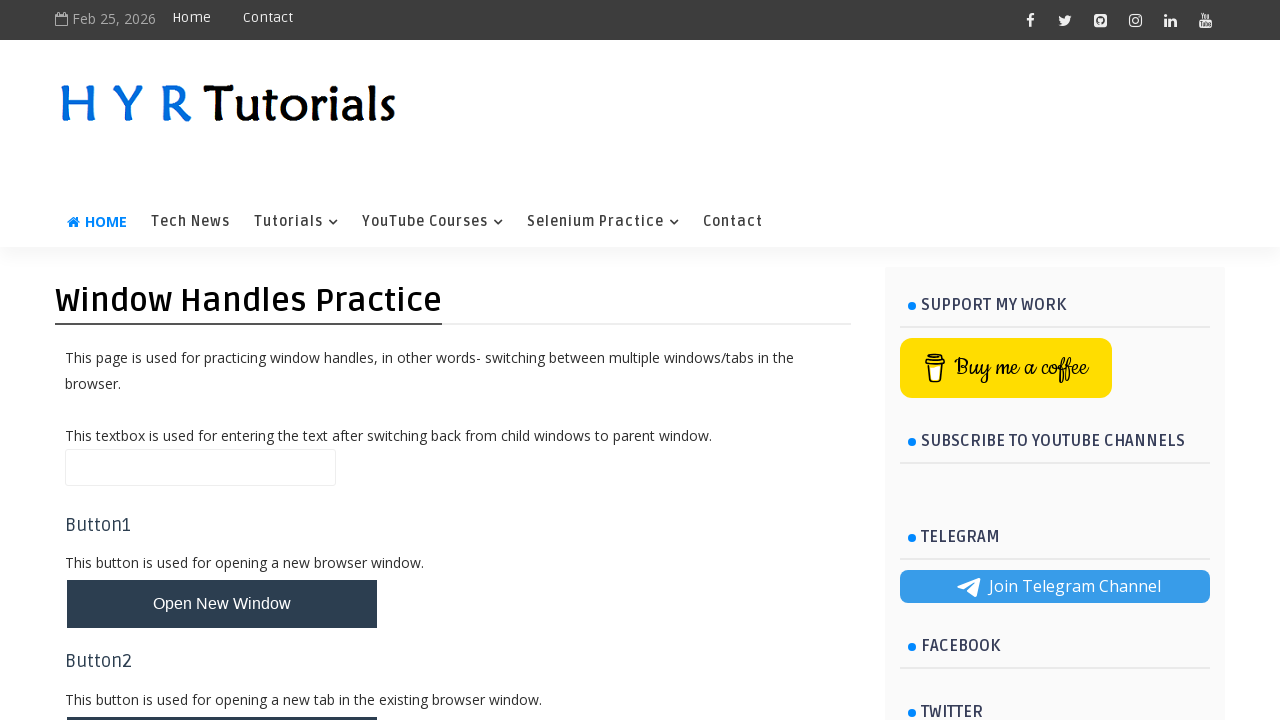

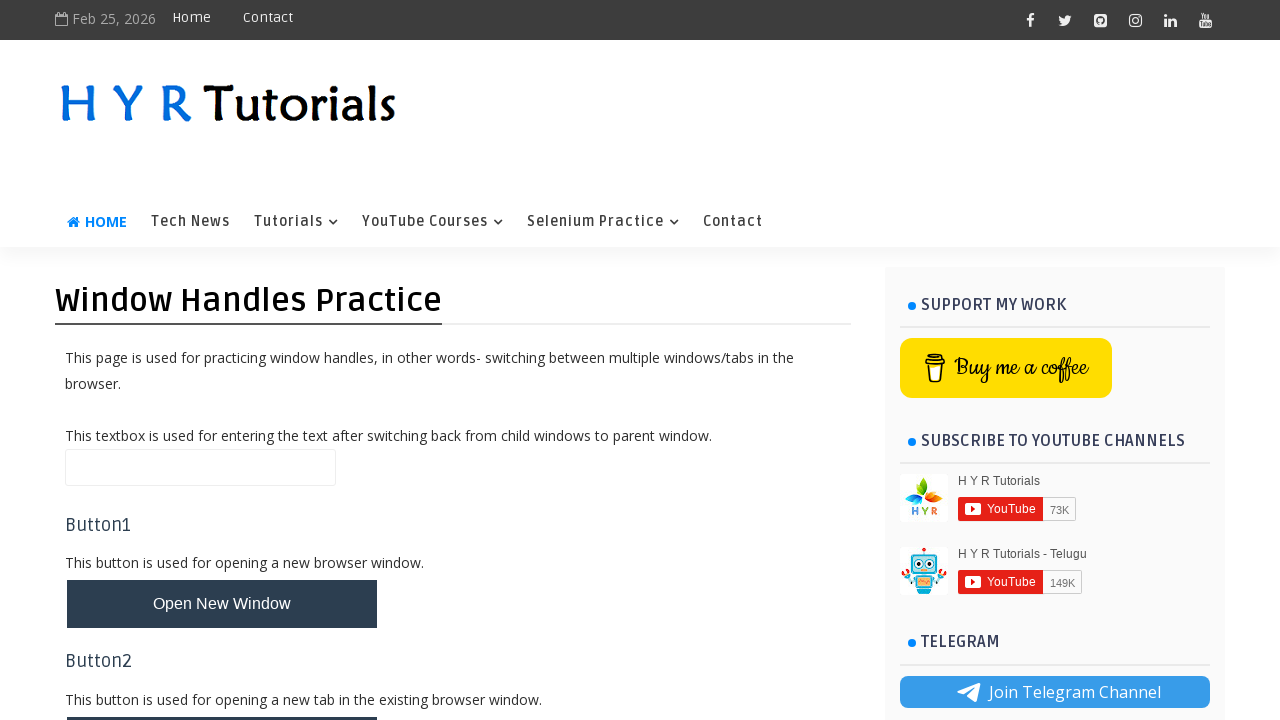